Tests SpiceJet flight booking page by verifying the page title and toggling between one-way and round trip flight options

Starting URL: https://www.spicejet.com/

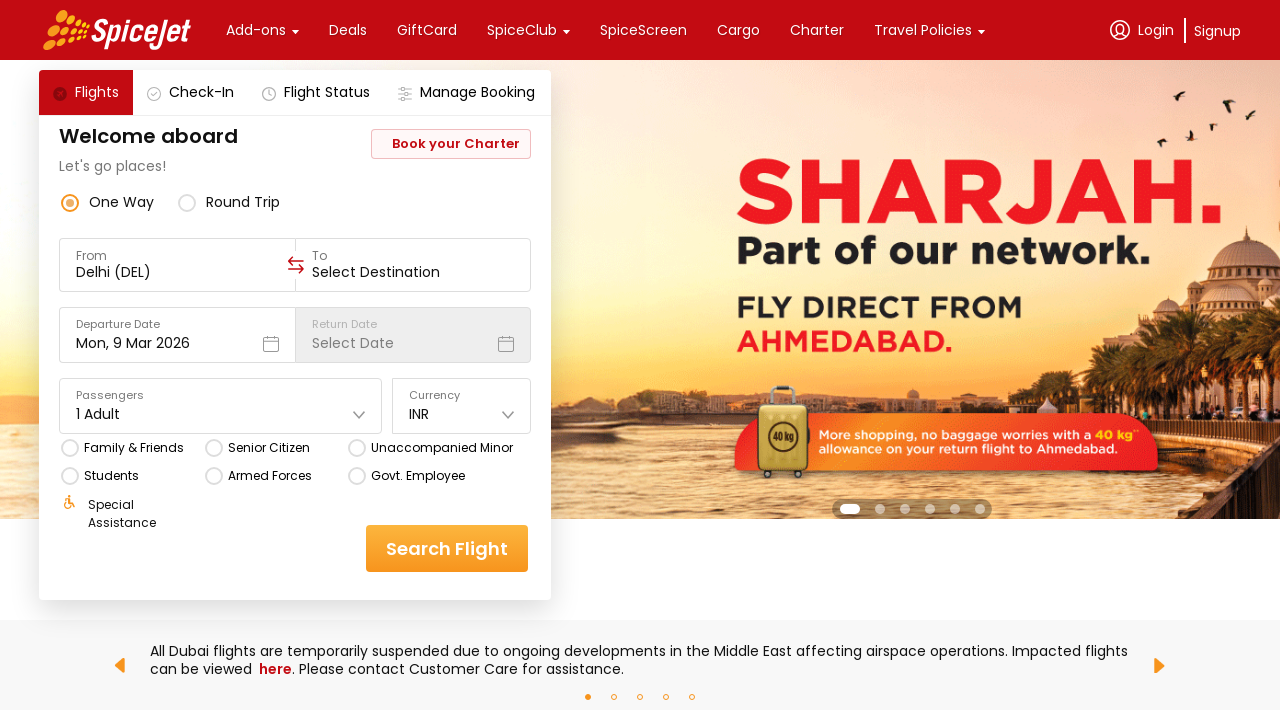

Verified page title contains 'SpiceJet'
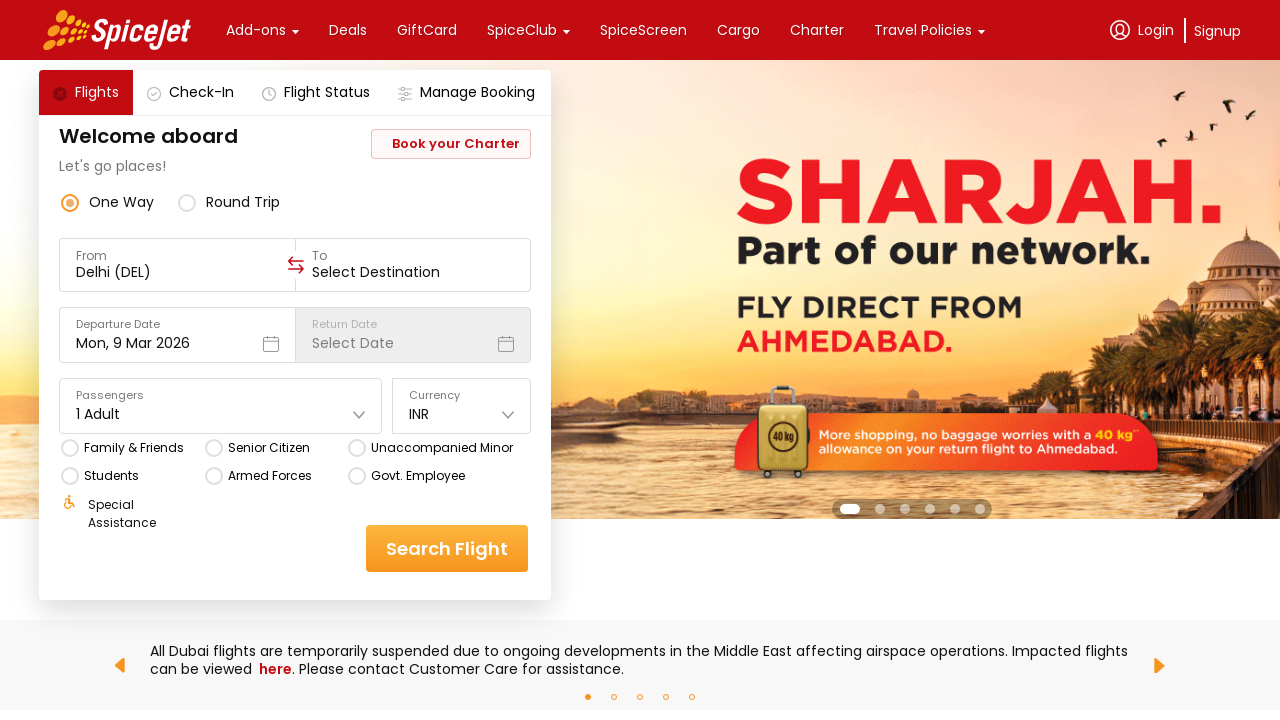

Clicked on 'one way' trip option at (122, 202) on xpath=//div[contains(text(),'one way')]
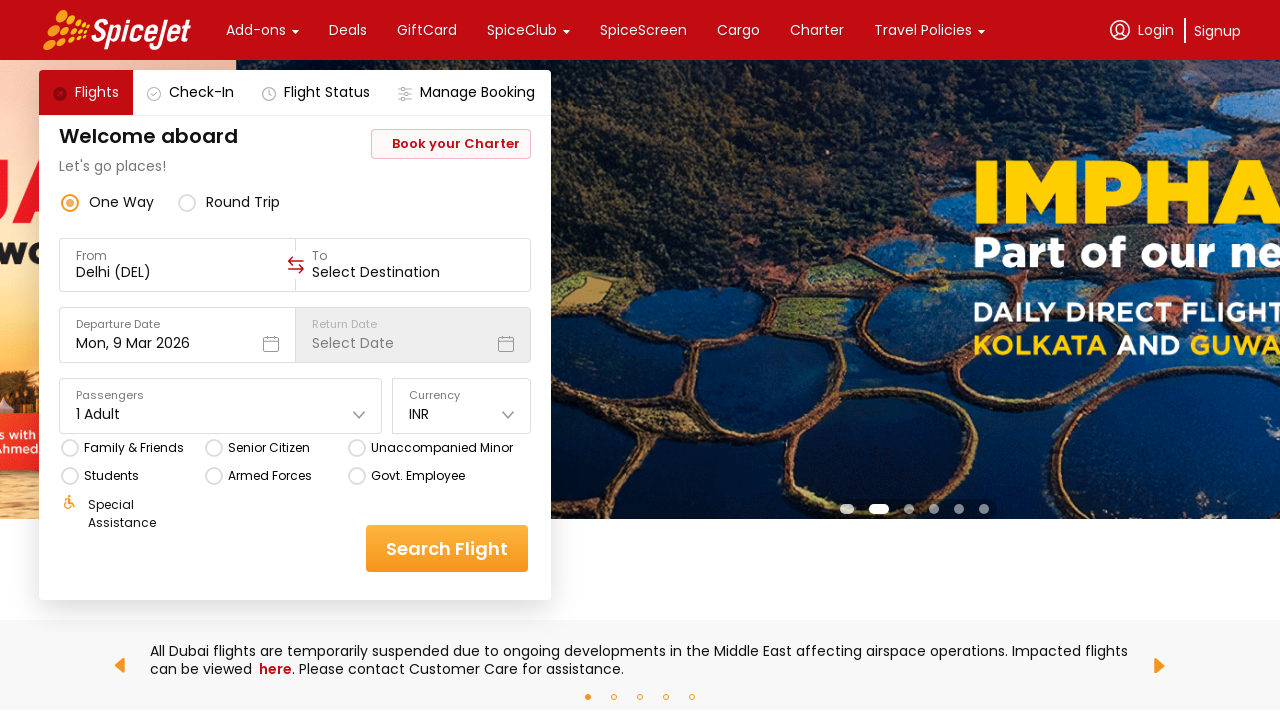

Clicked on 'round trip' option at (243, 202) on xpath=//div[contains(text(),'round trip')]
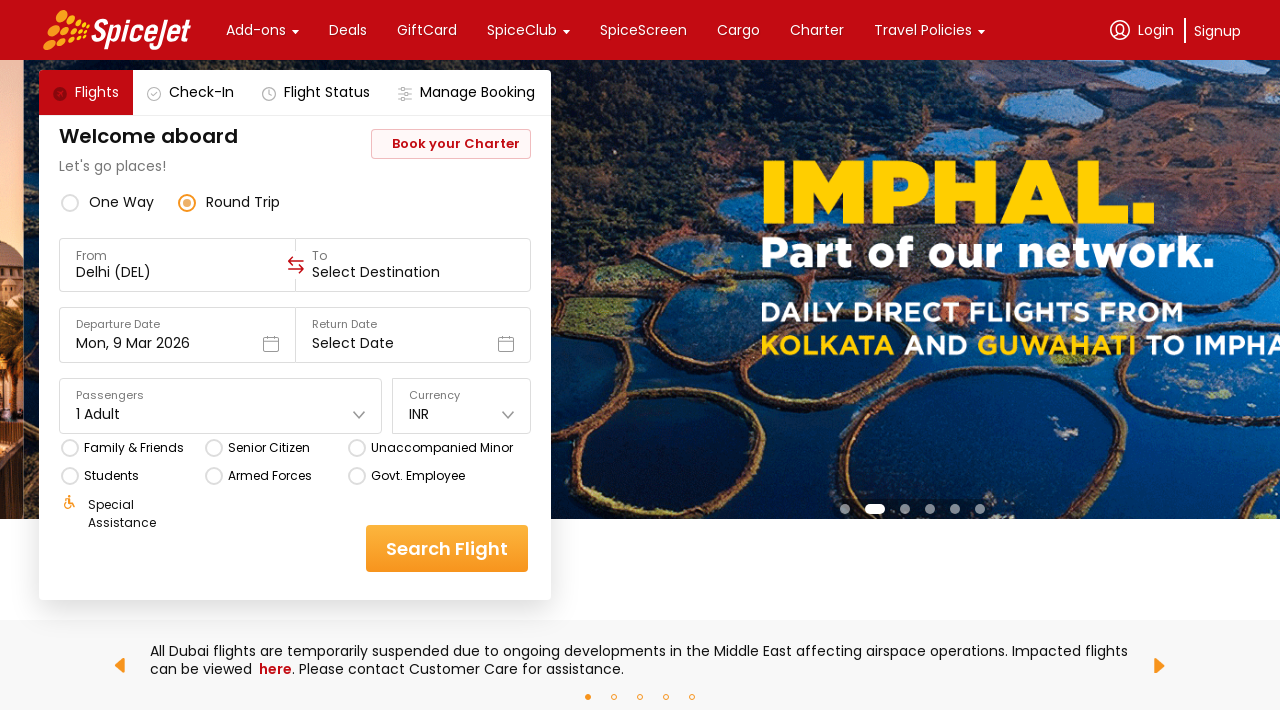

Waited 2 seconds for page to update
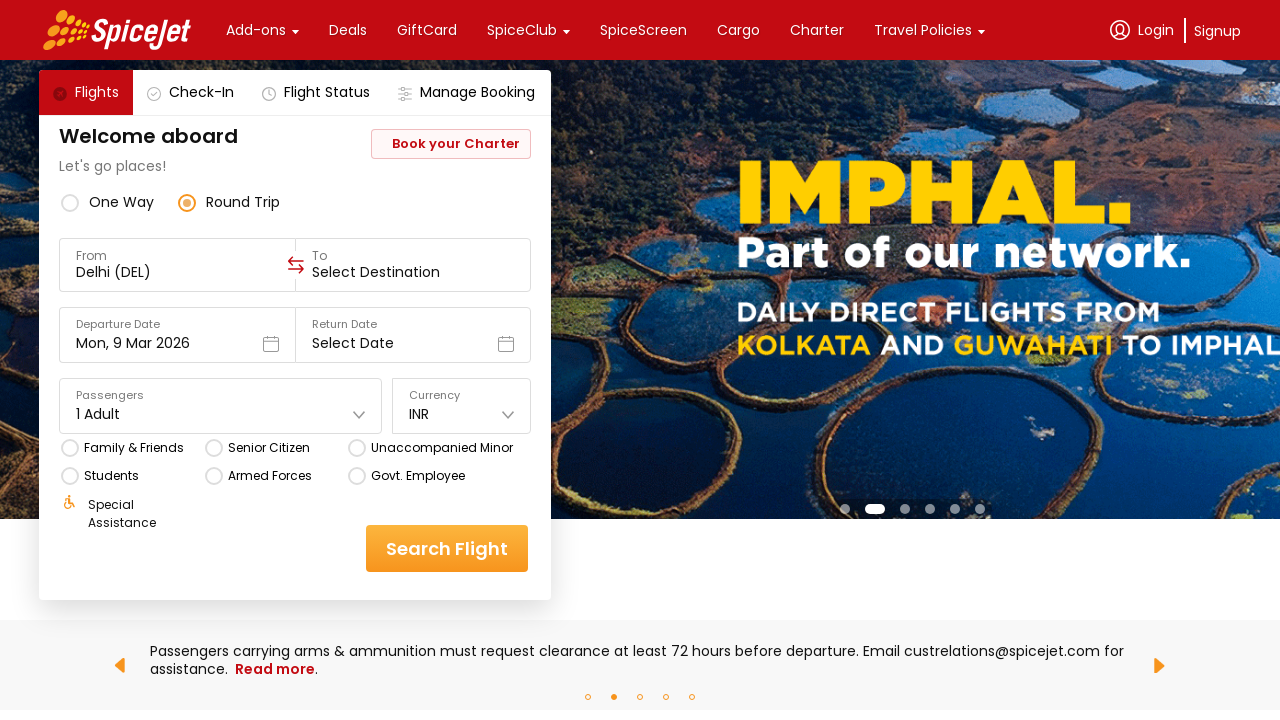

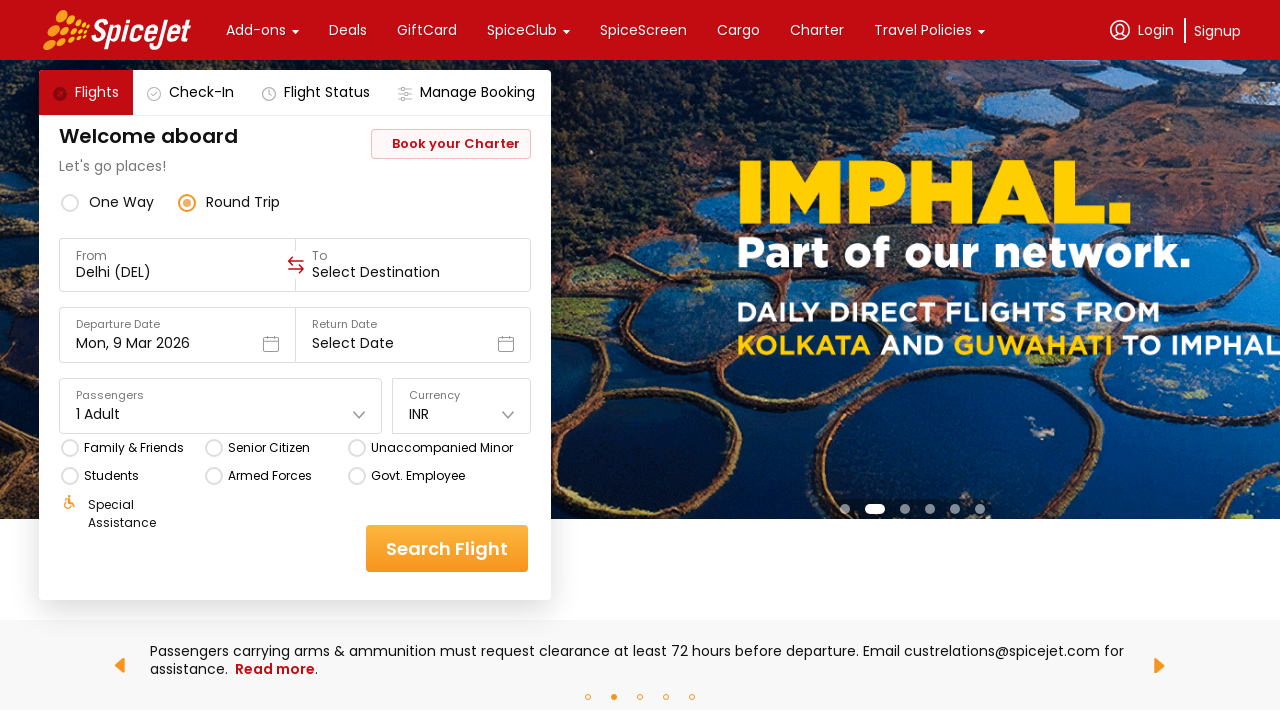